Tests JavaScript alert interactions including sending text to a prompt alert and accepting it

Starting URL: https://the-internet.herokuapp.com/javascript_alerts

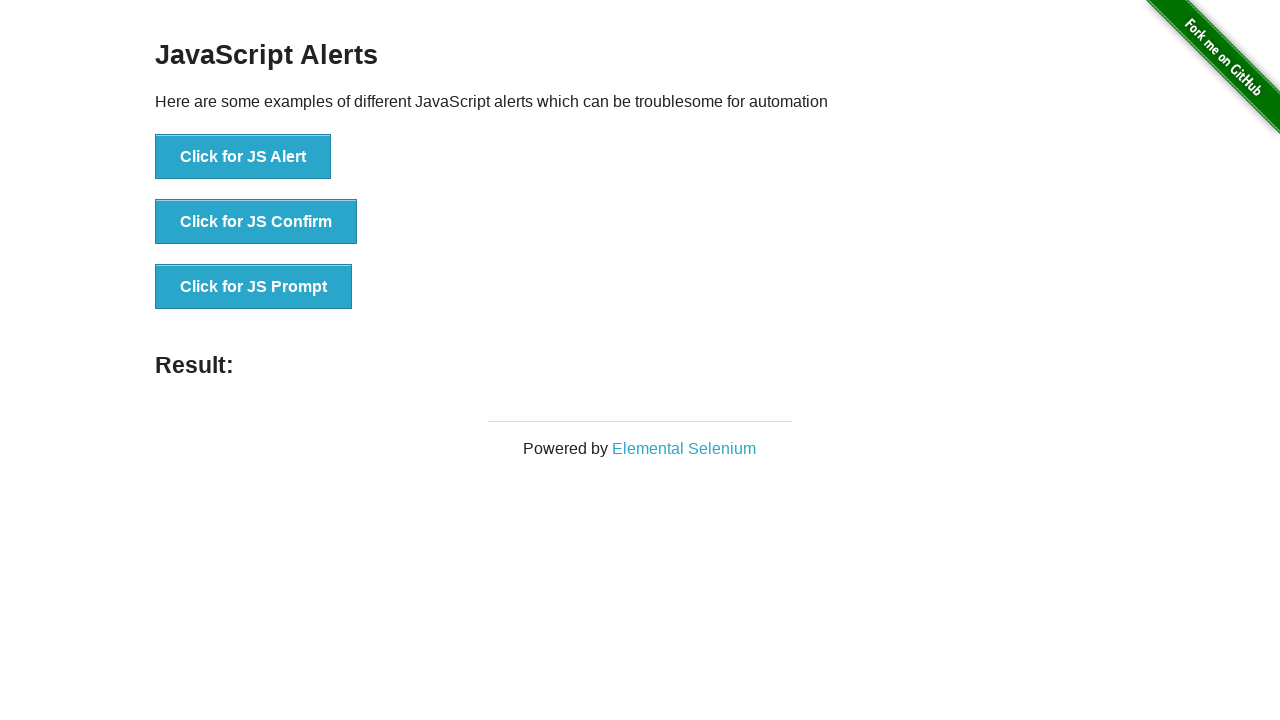

Clicked button to trigger JavaScript prompt at (254, 287) on xpath=//button[text()='Click for JS Prompt']
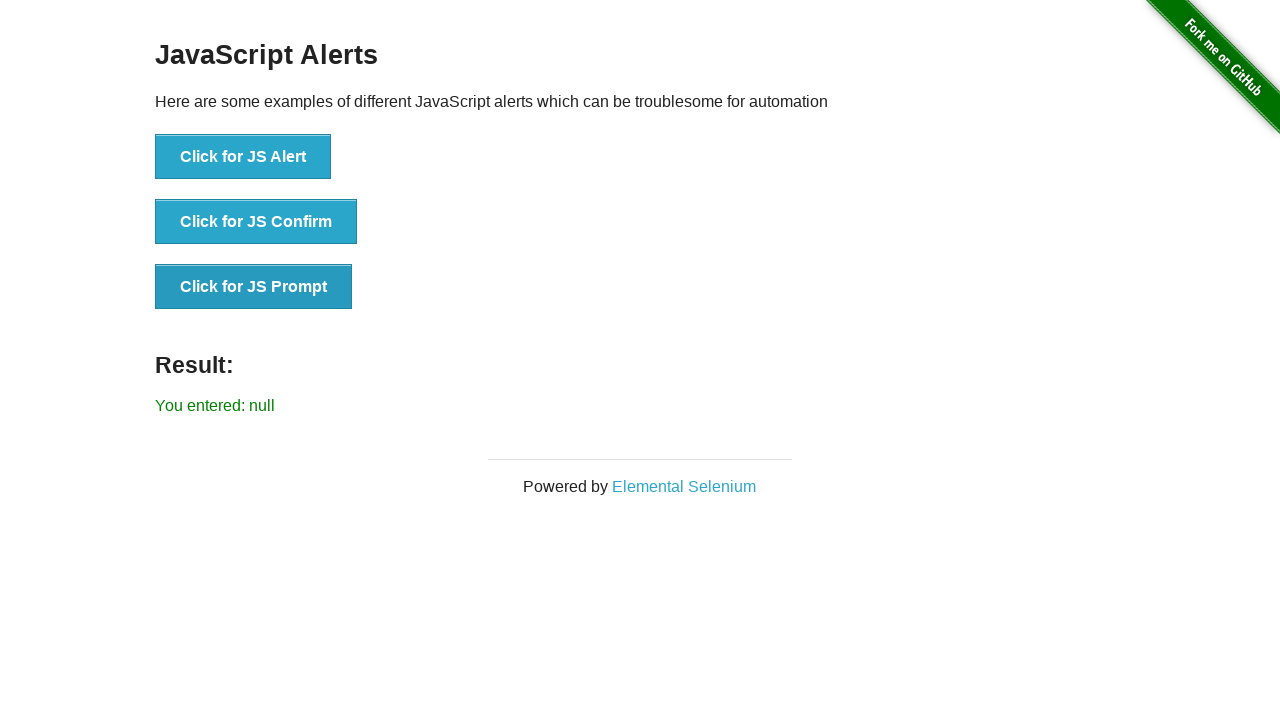

Set up dialog handler to accept prompt with text 'Qspiders'
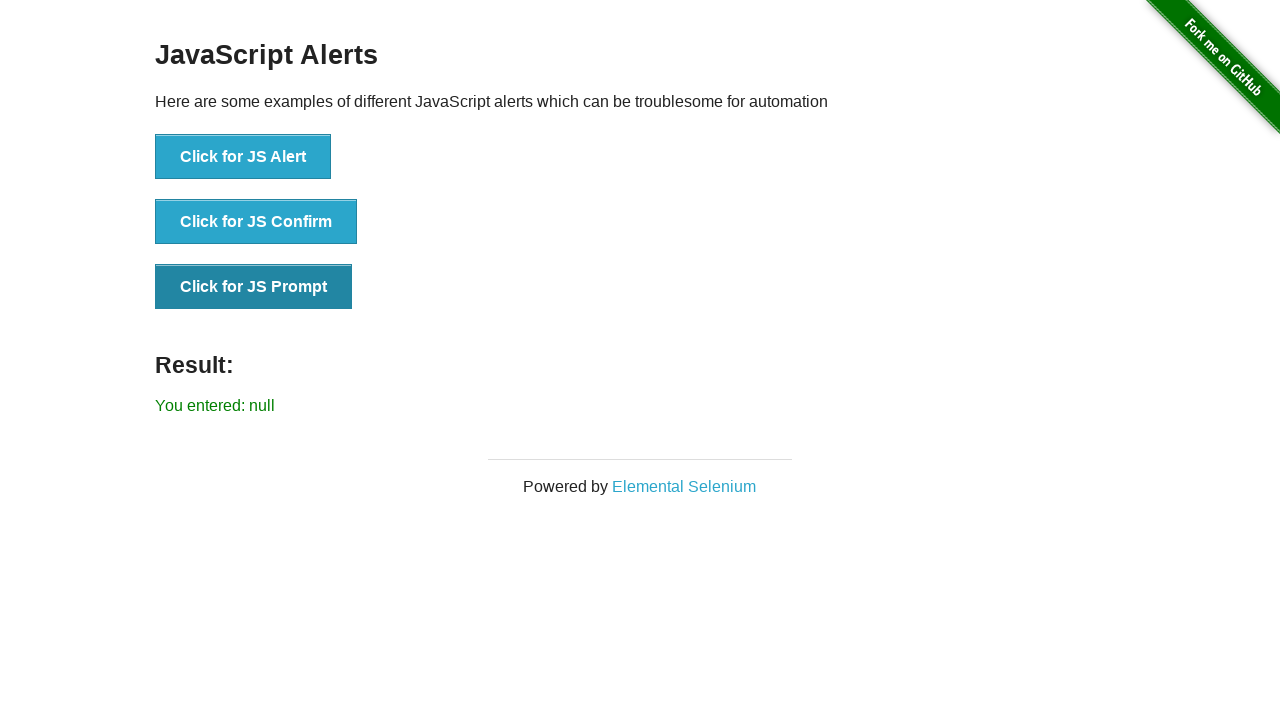

Clicked prompt button again with dialog handler active at (254, 287) on xpath=//button[text()='Click for JS Prompt']
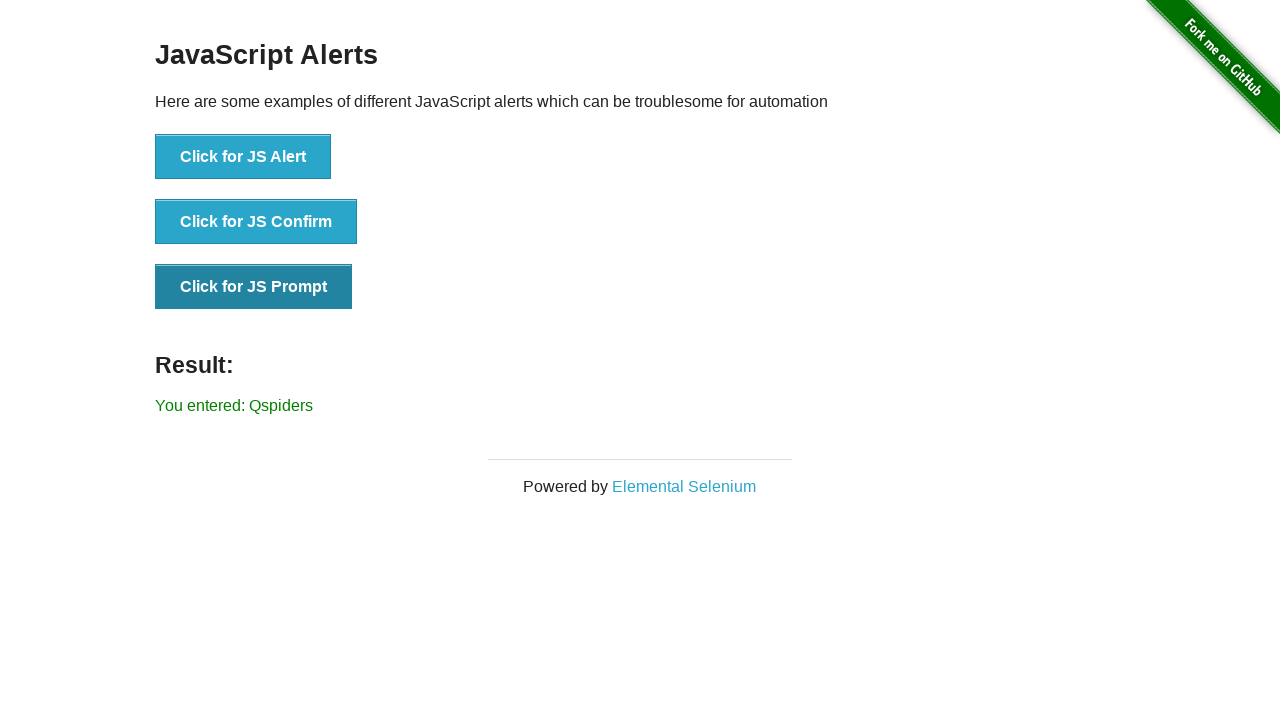

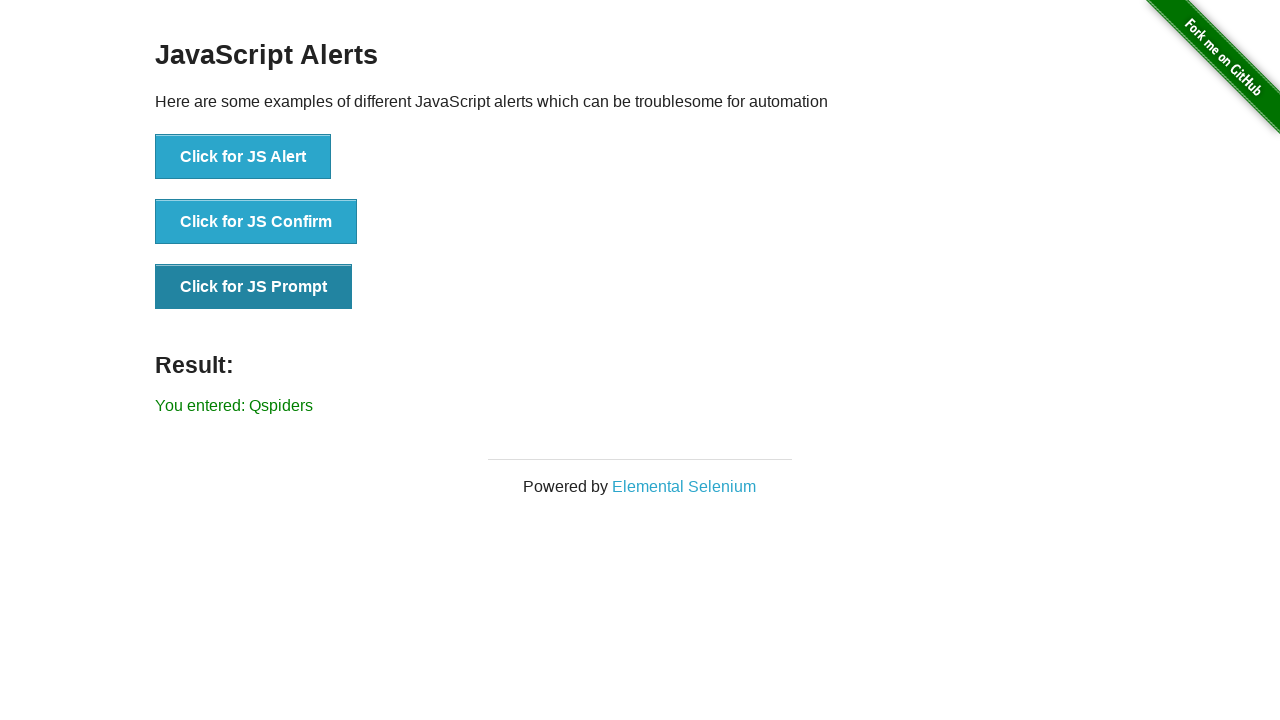